Tests checkbox functionality by navigating to the checkboxes page and toggling checkbox states

Starting URL: https://the-internet.herokuapp.com/

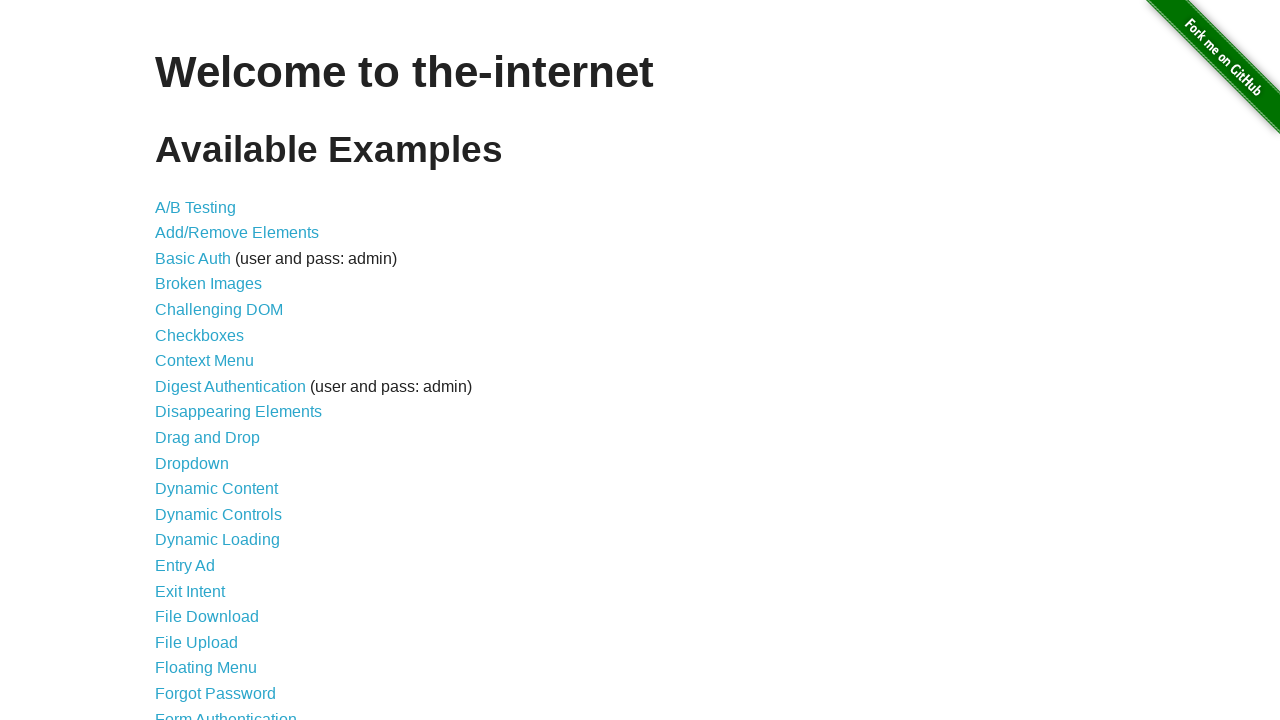

Clicked on Checkboxes link to navigate to checkbox page at (200, 335) on a:text('Checkboxes')
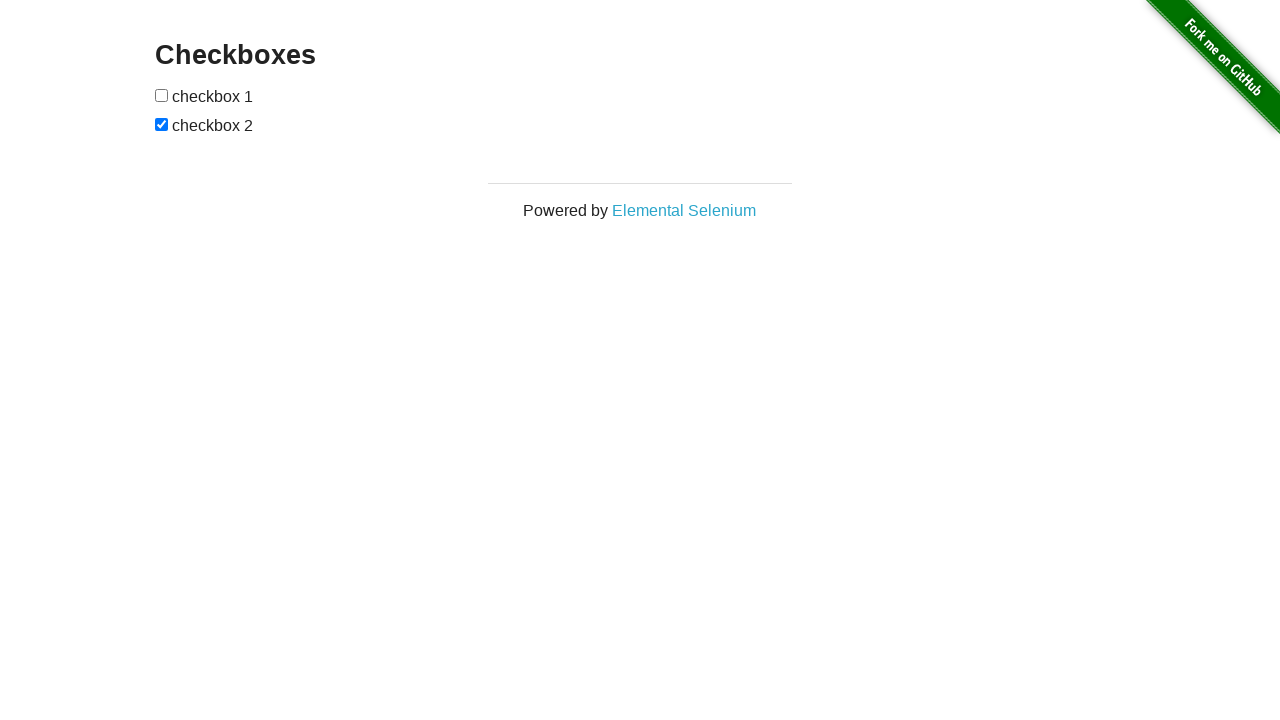

Clicked first checkbox to toggle it at (162, 95) on xpath=//input[@type='checkbox'][1]
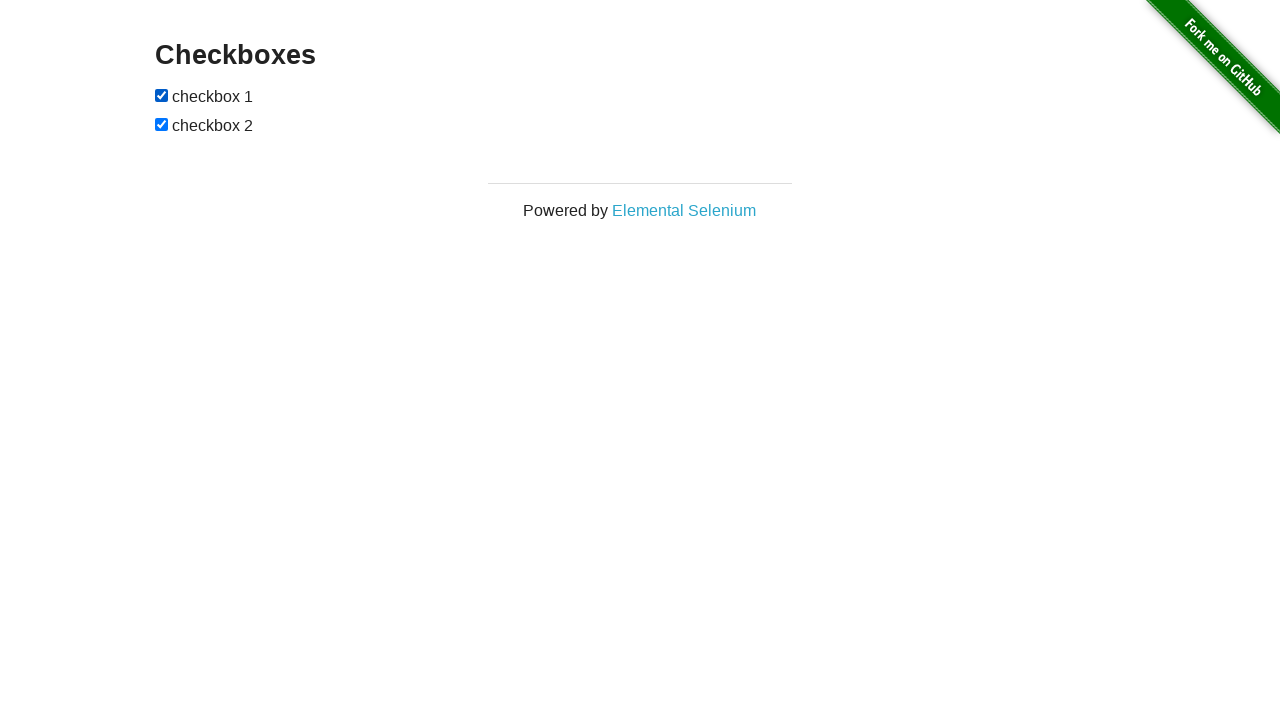

Clicked second checkbox to toggle it at (162, 124) on xpath=//input[@type='checkbox'][2]
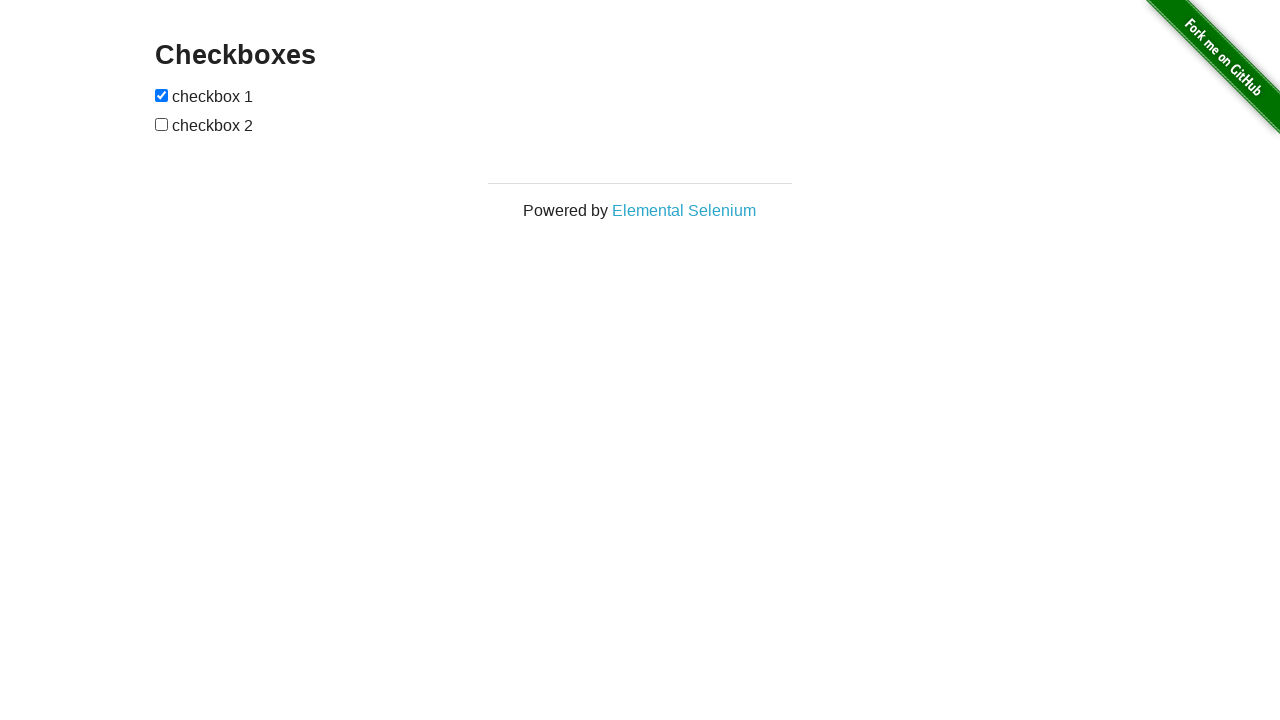

Verified first checkbox state: True
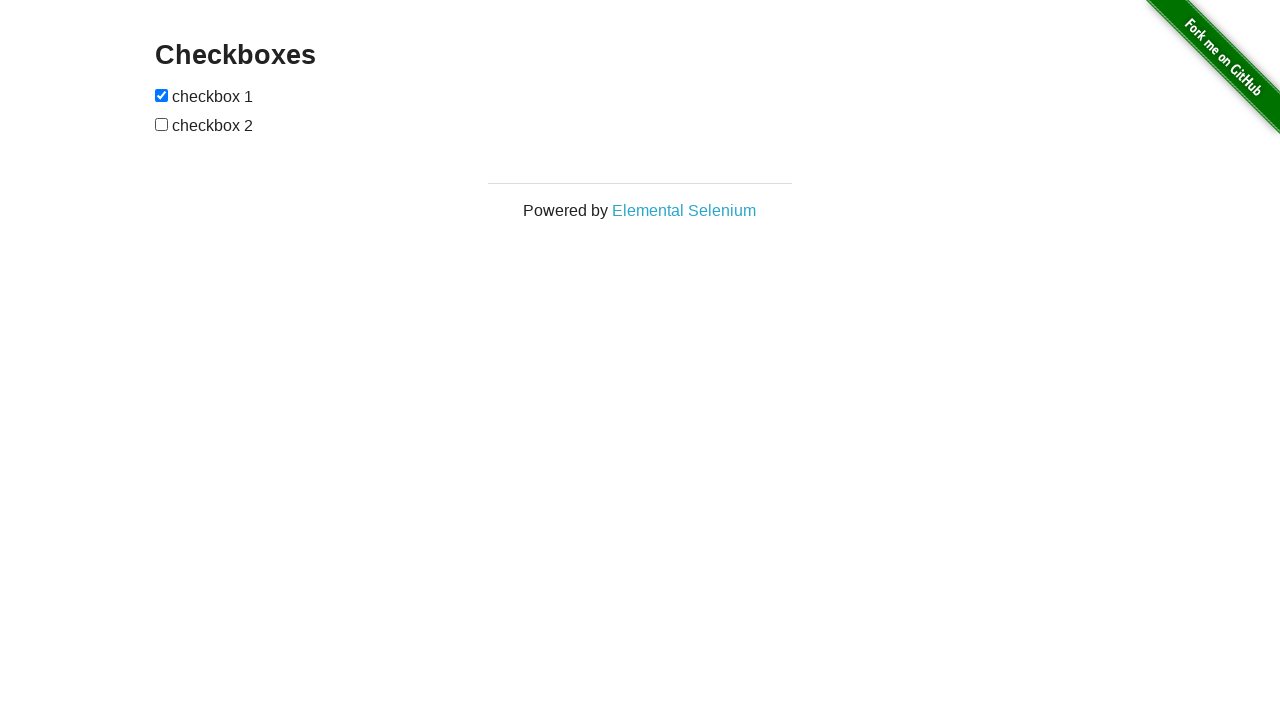

Verified second checkbox state: False
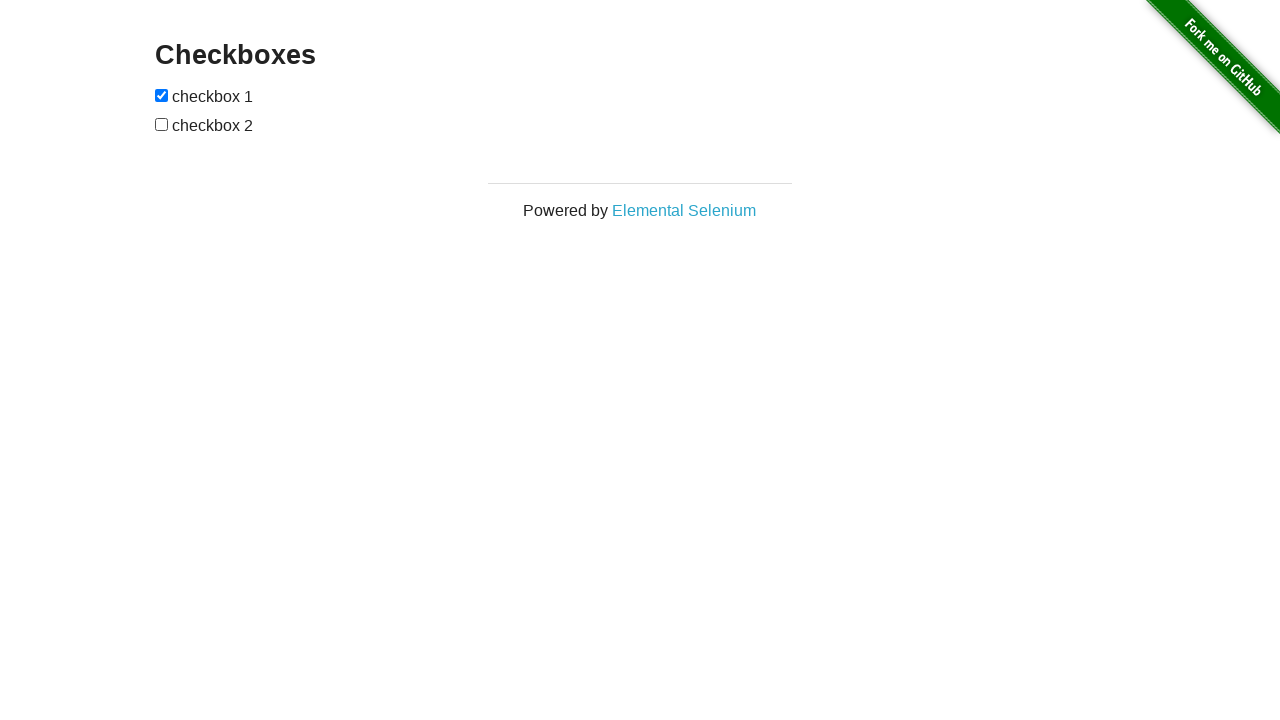

Counted total checkboxes on page: 2
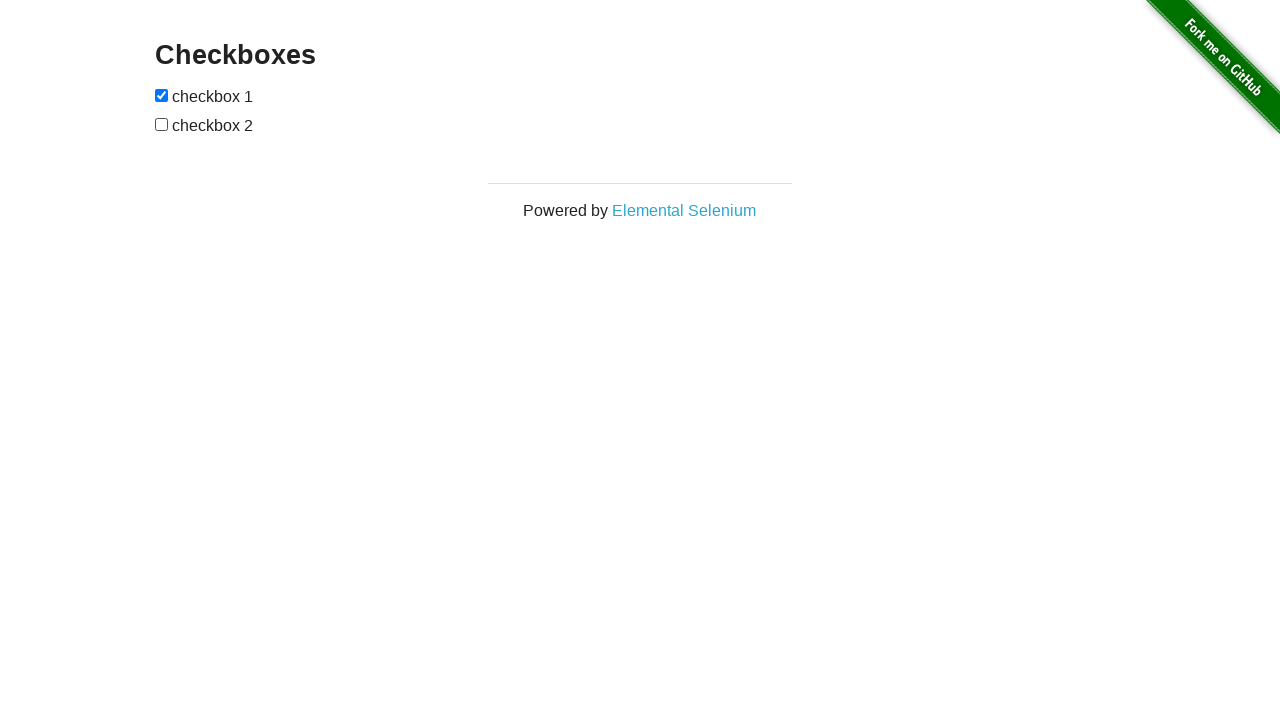

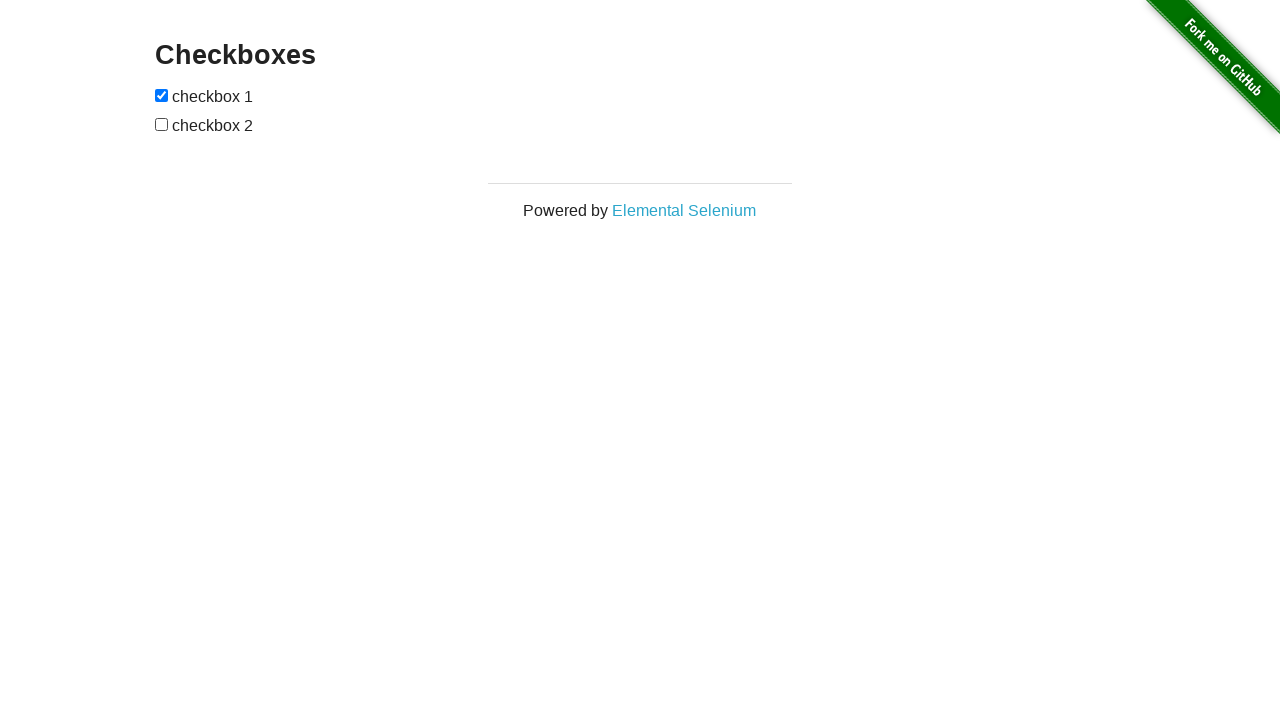